Tests window switching functionality by opening a new window, switching to it, verifying content, then switching back to the parent window

Starting URL: https://the-internet.herokuapp.com/windows

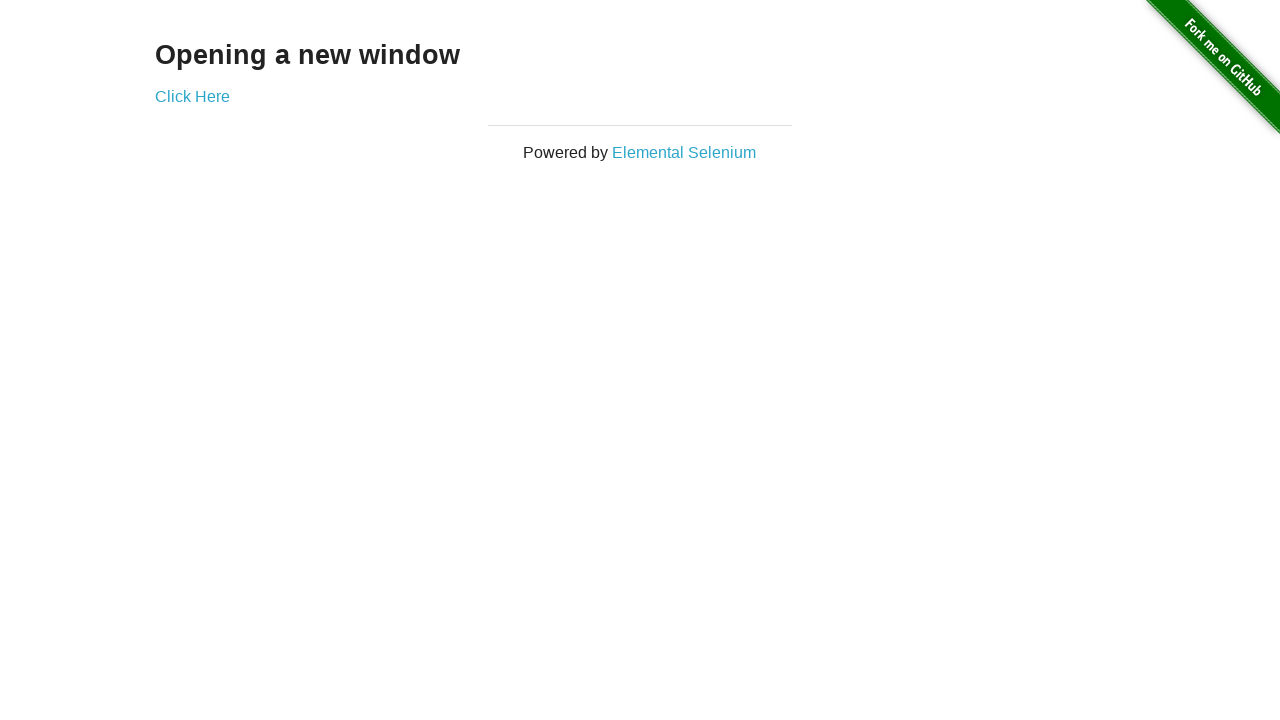

Clicked 'Click Here' link to open new window at (192, 96) on text=Click Here
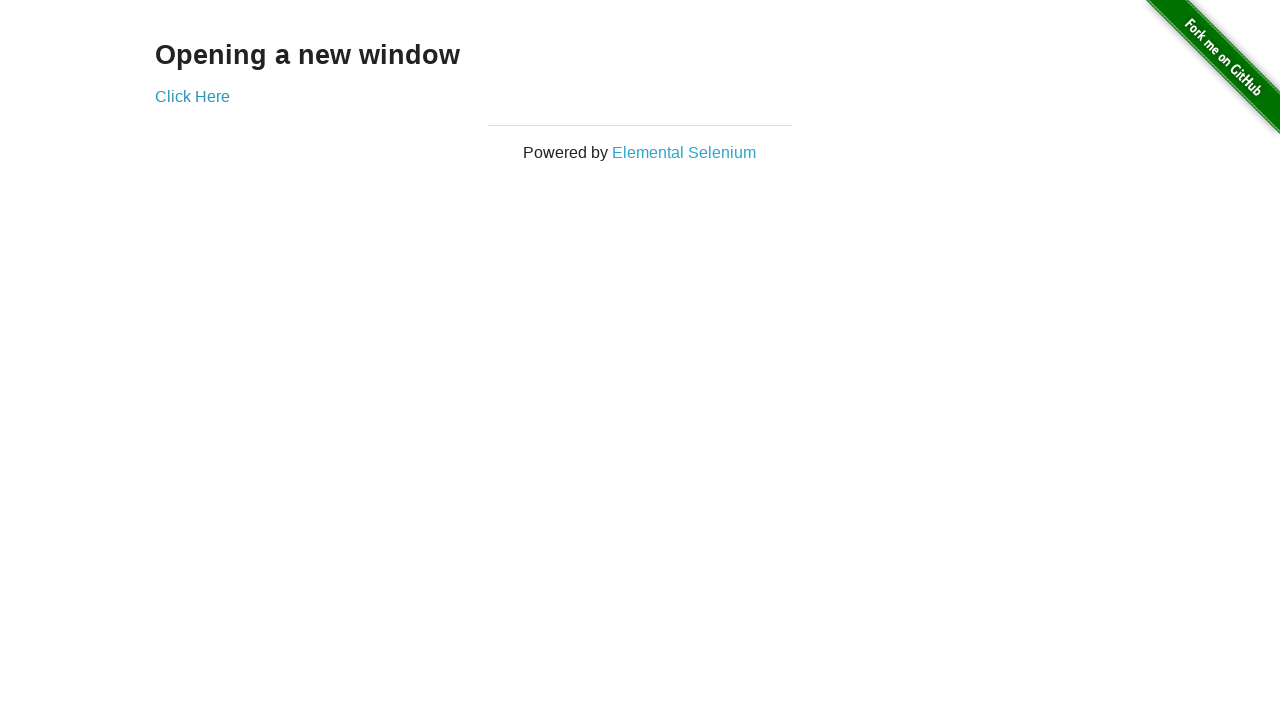

New window opened and captured
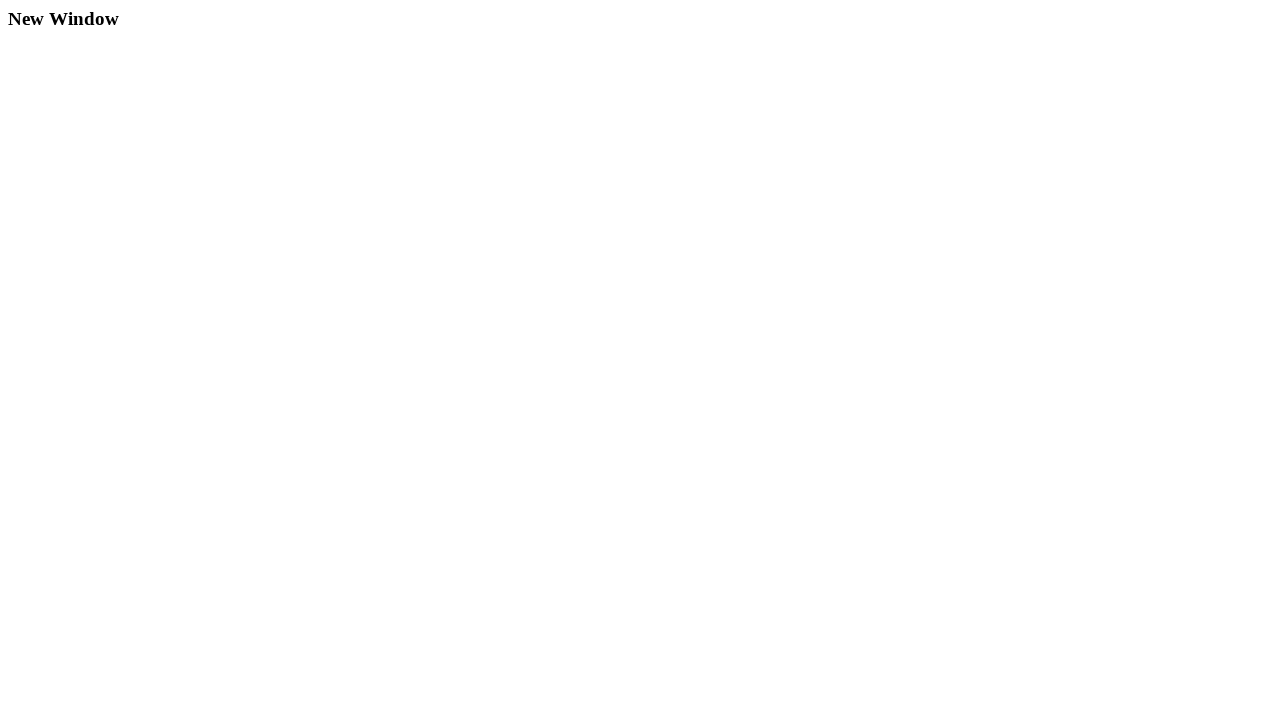

New window finished loading
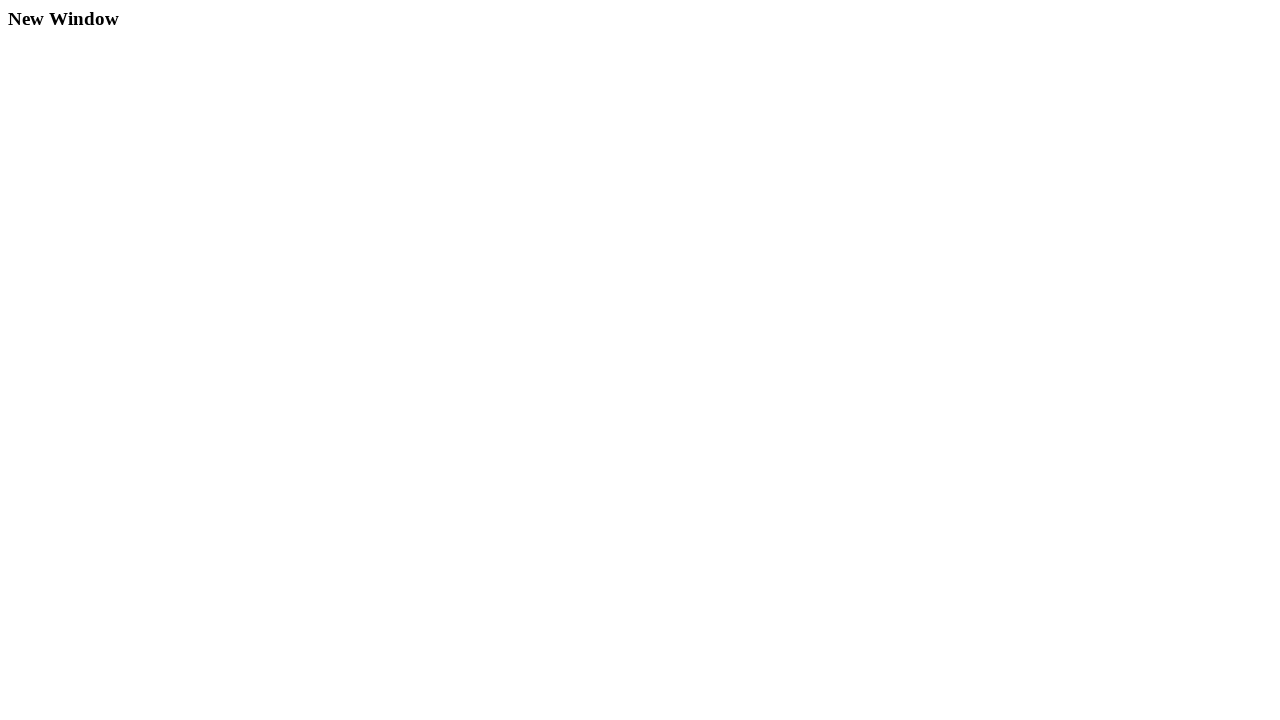

Retrieved heading text from new window: 'New Window'
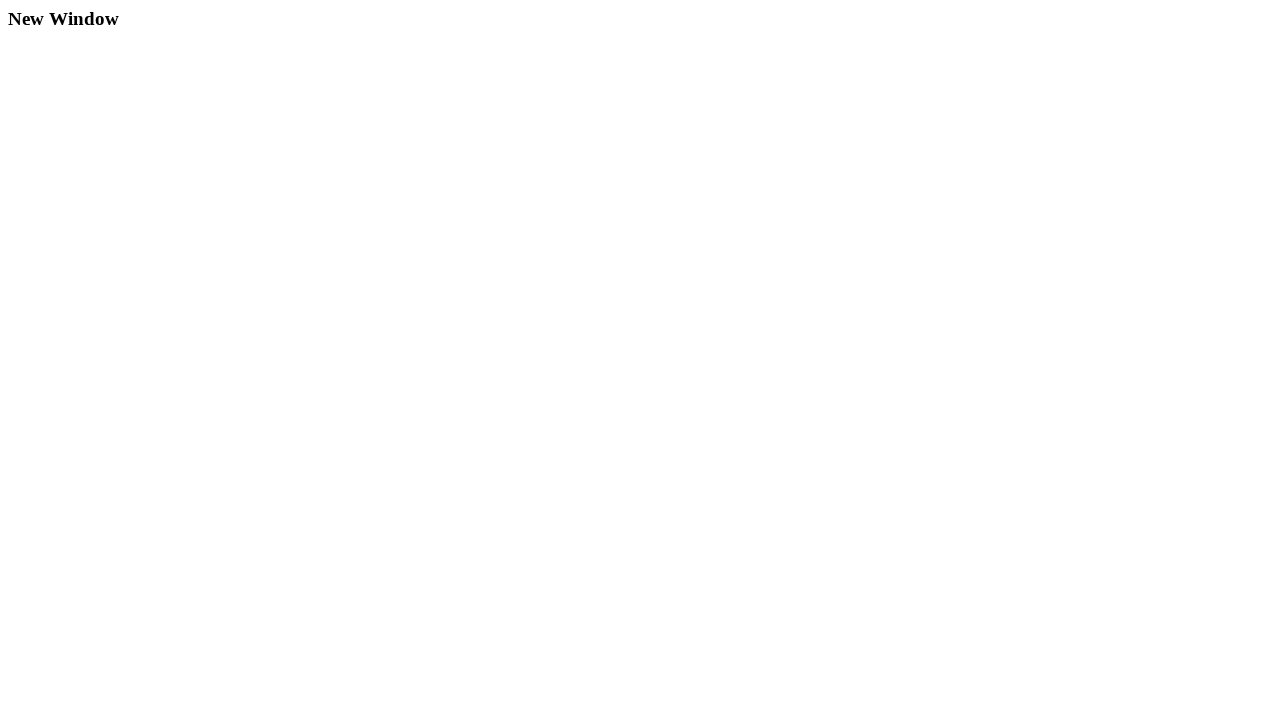

Printed heading text: New Window
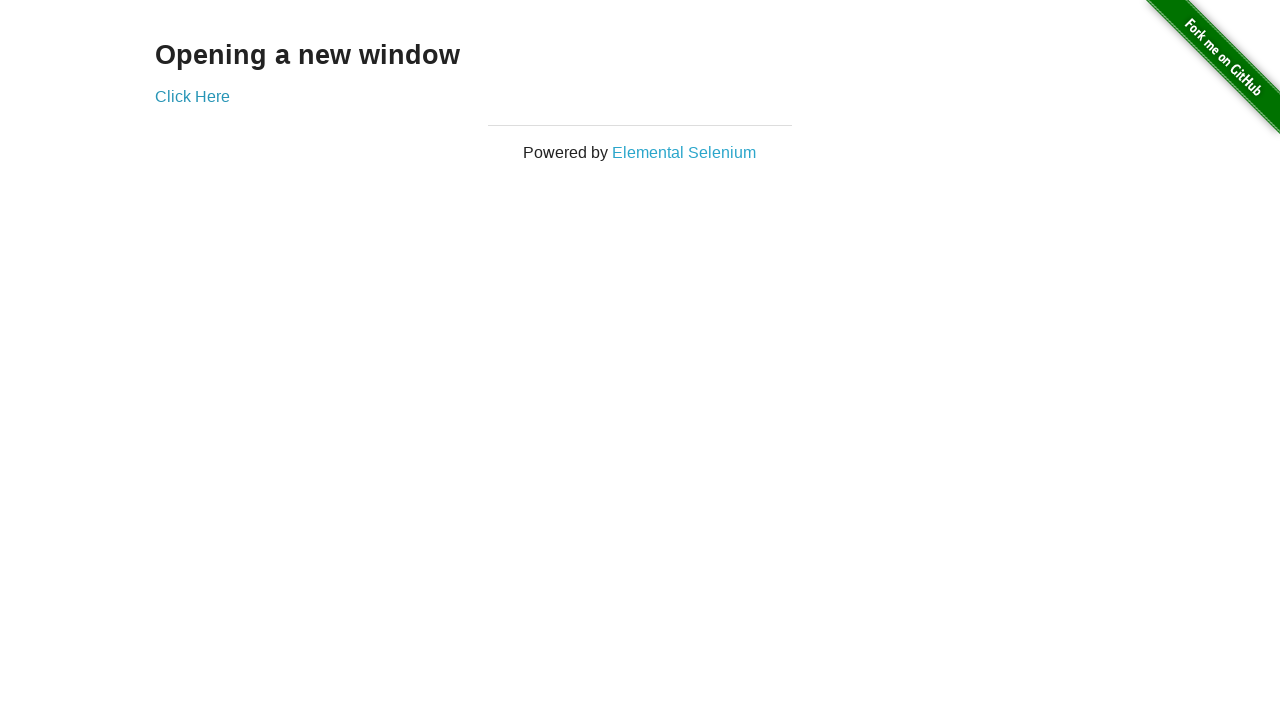

Closed new window
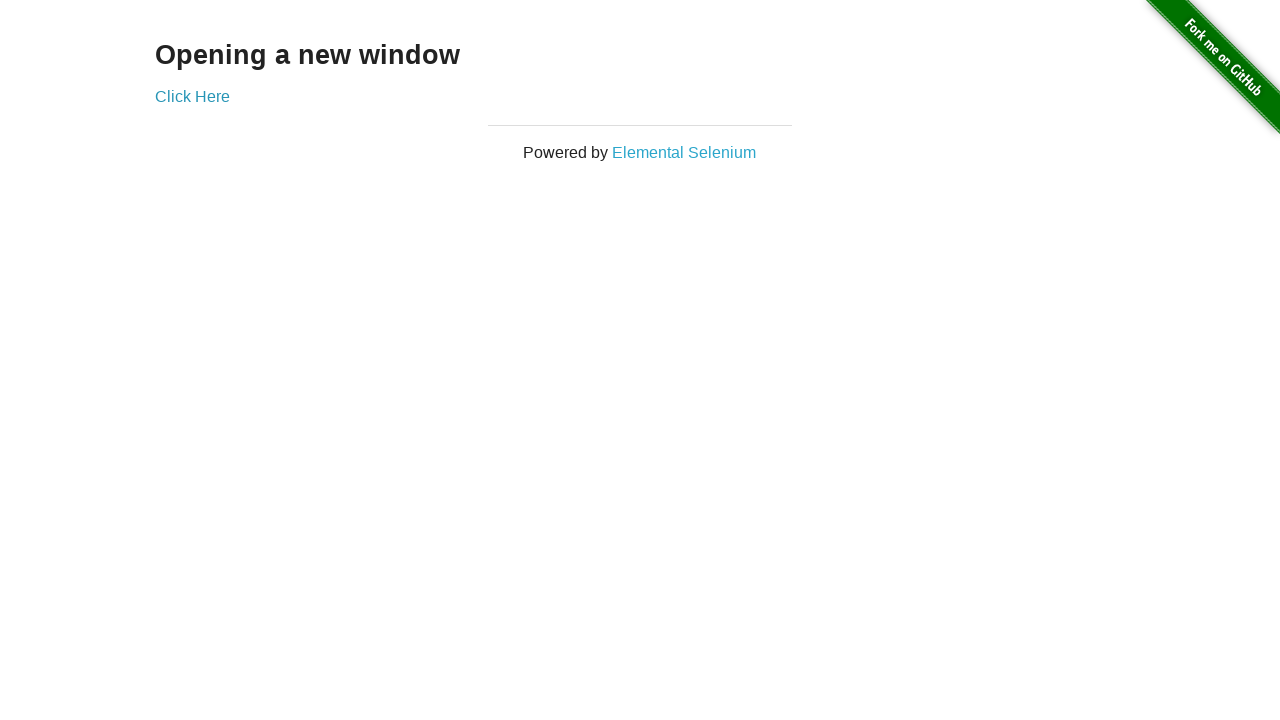

Verified parent window heading is 'Opening a new window'
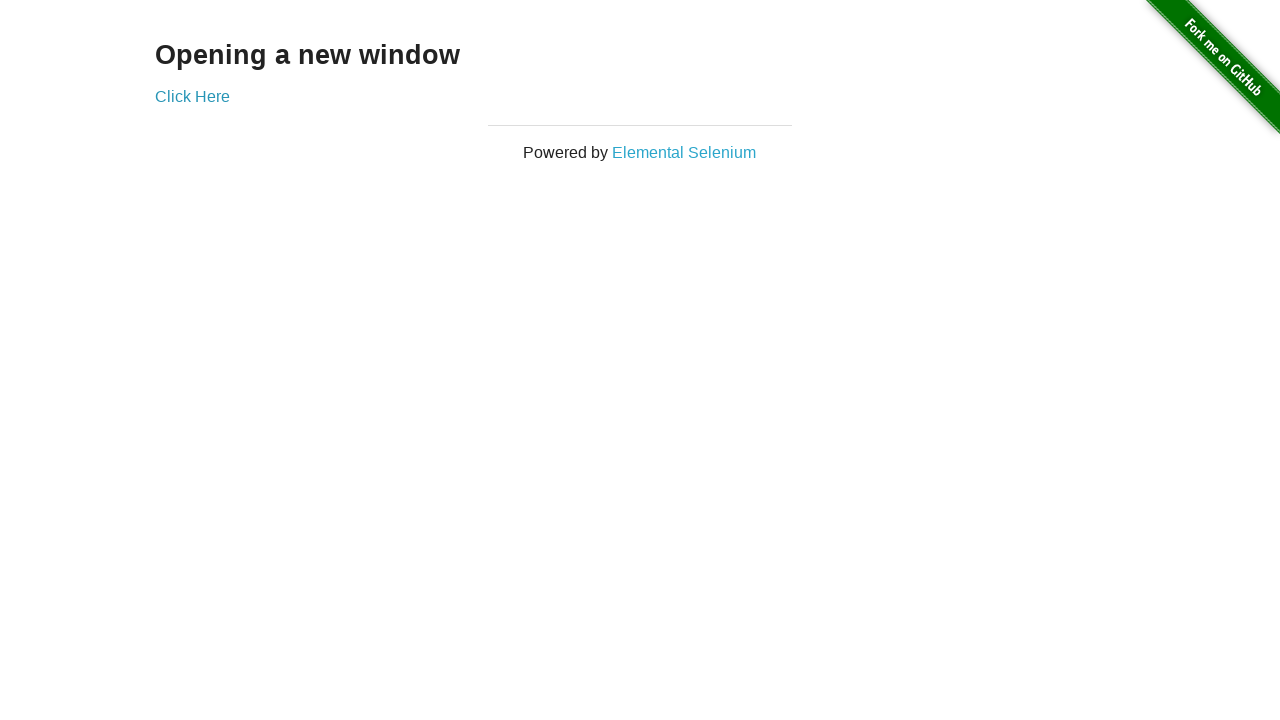

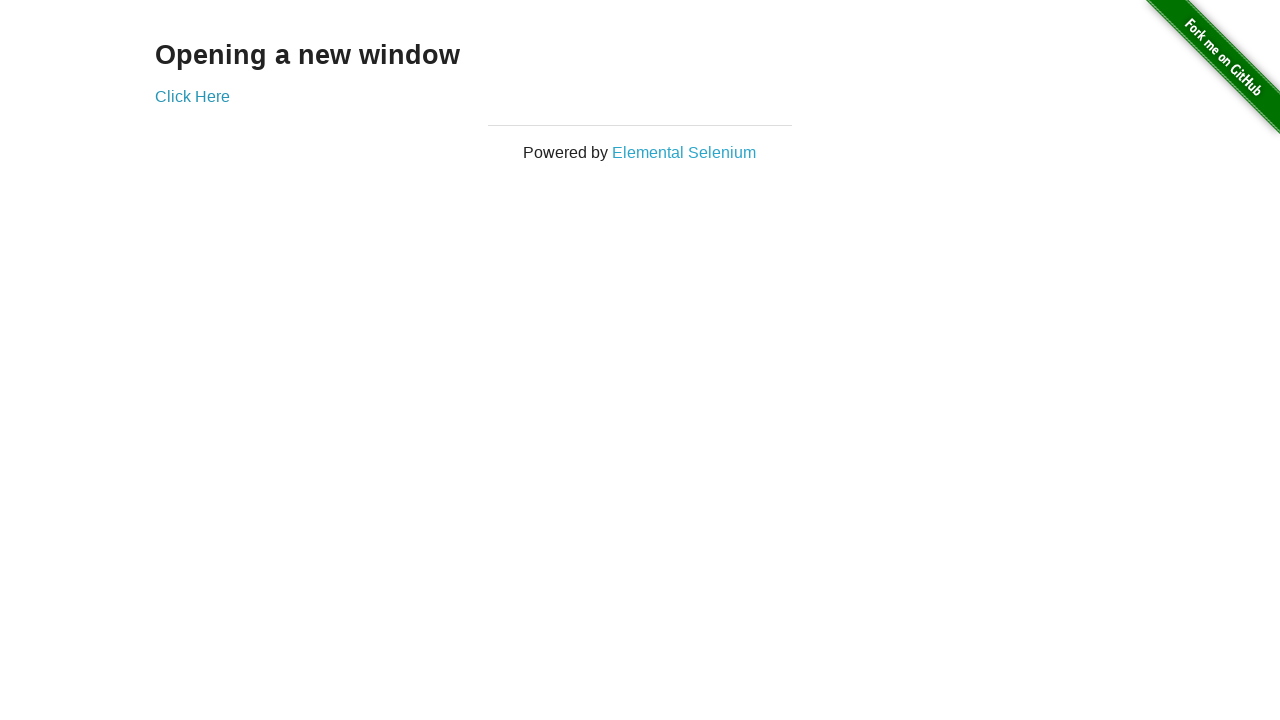